Navigates to a test page and clicks a button that triggers a JavaScript exception, testing multiple log consumers

Starting URL: https://www.selenium.dev/selenium/web/bidi/logEntryAdded.html

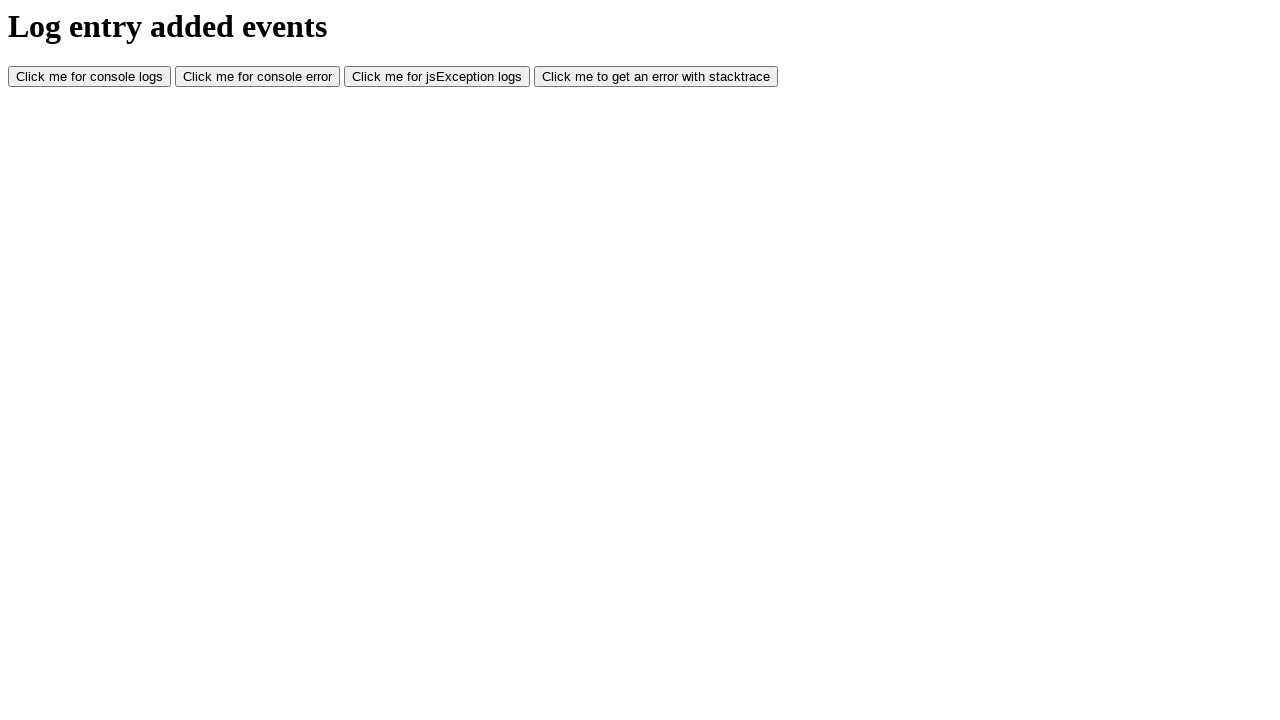

Navigated to log entry test page
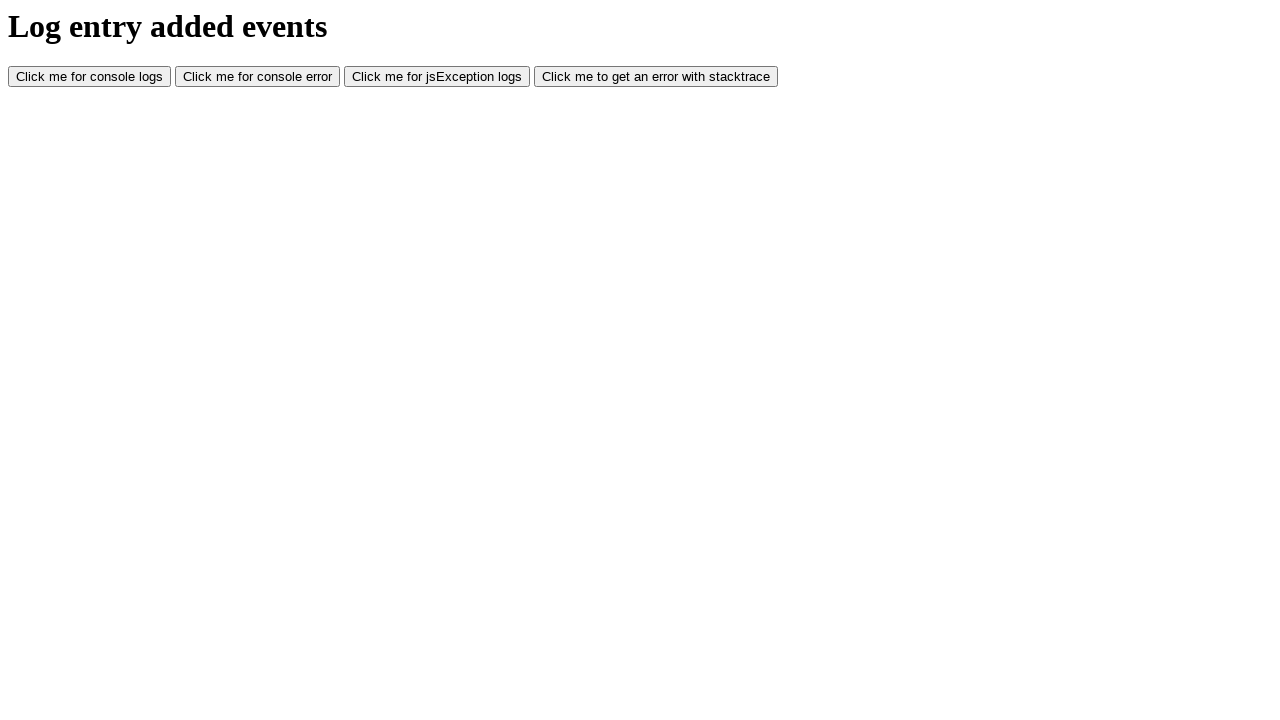

Clicked button to trigger JavaScript exception at (437, 77) on #jsException
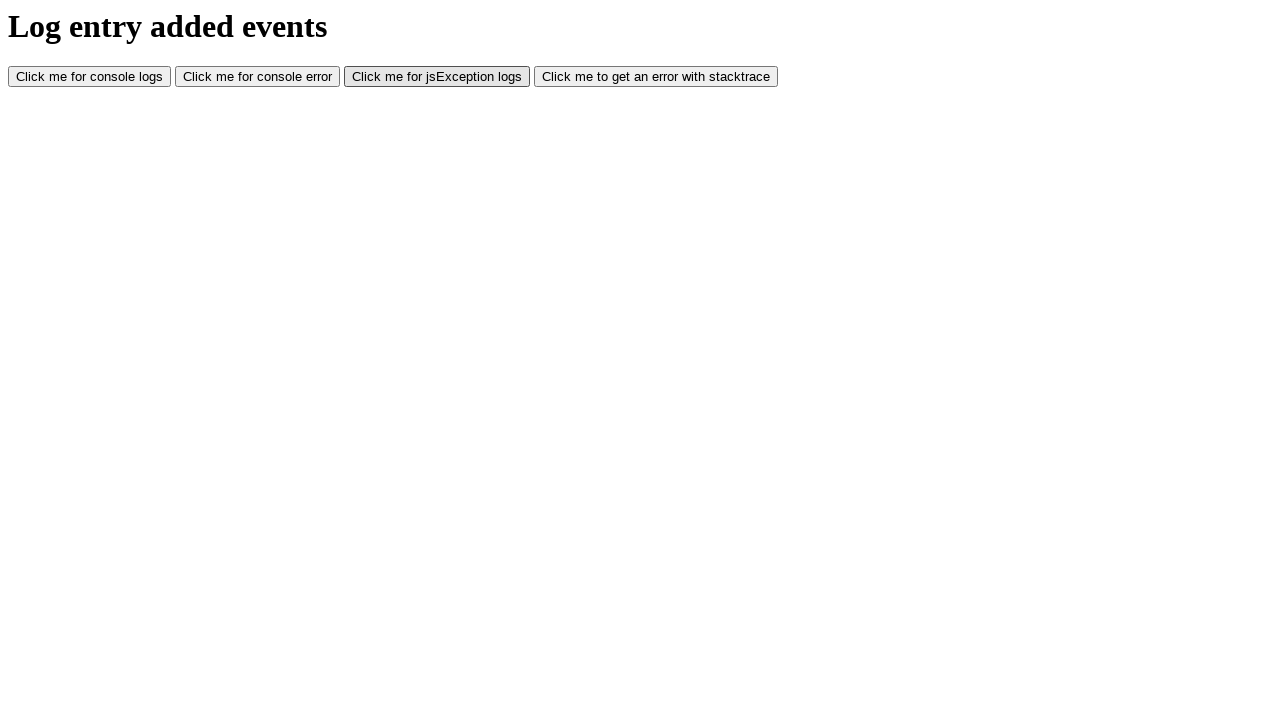

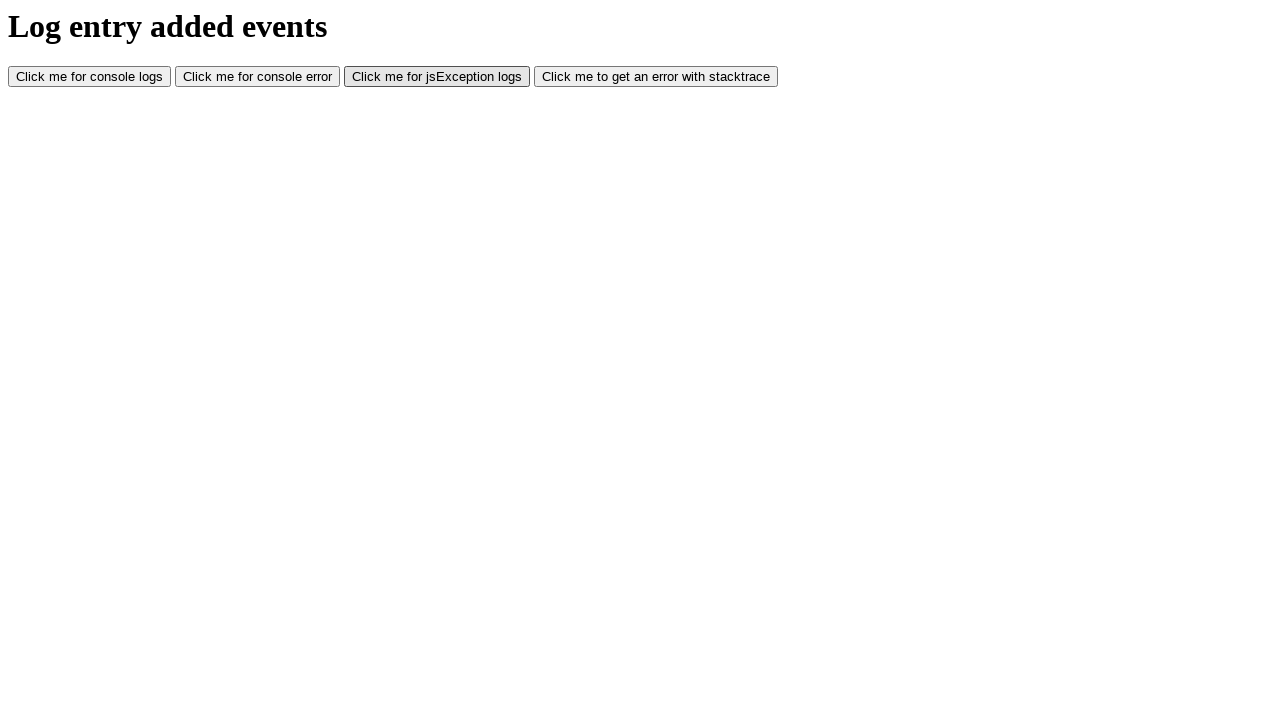